Tests waiting for a button's color to change dynamically before clicking it

Starting URL: https://demoqa.com/dynamic-properties

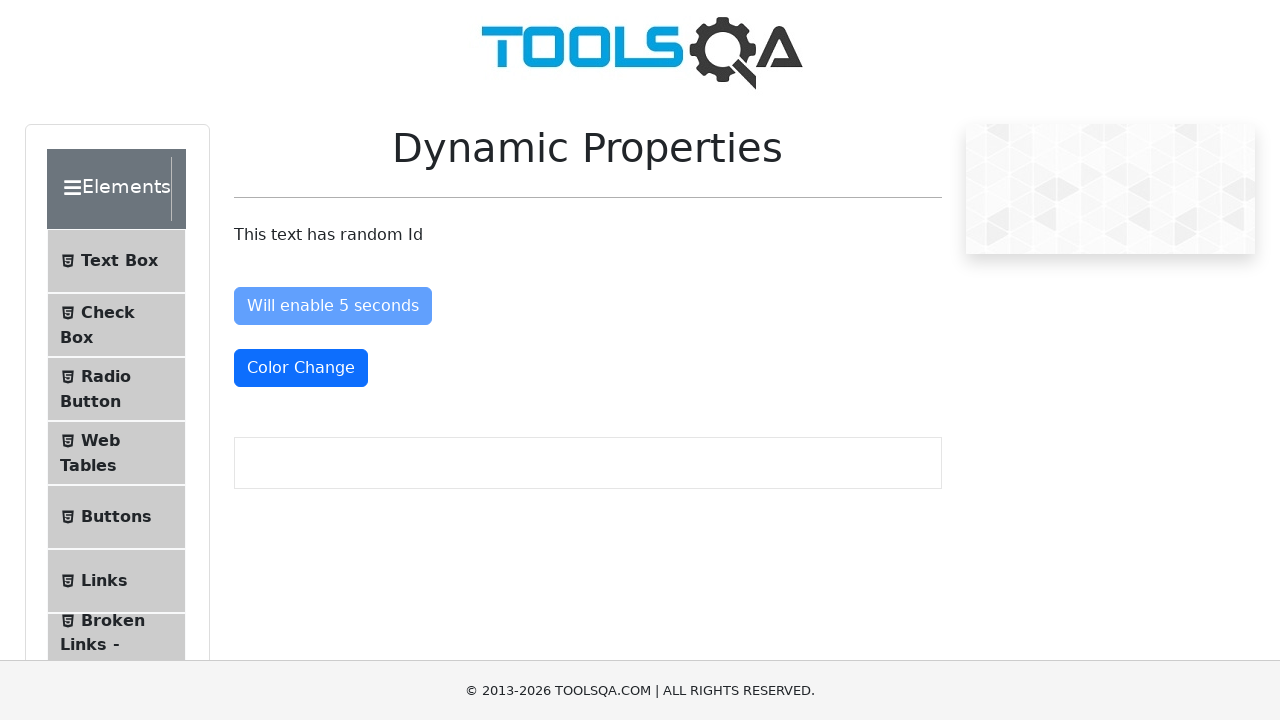

Waited for color change button to appear
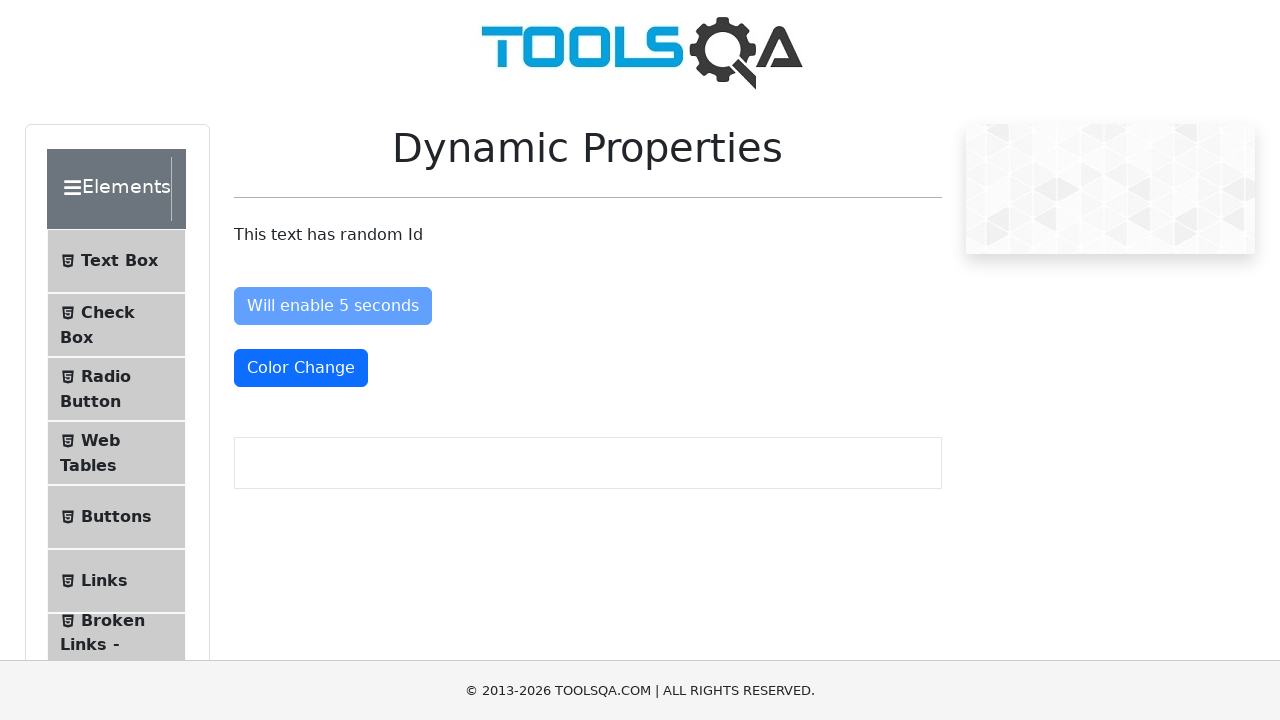

Waited 5 seconds for button color to change dynamically
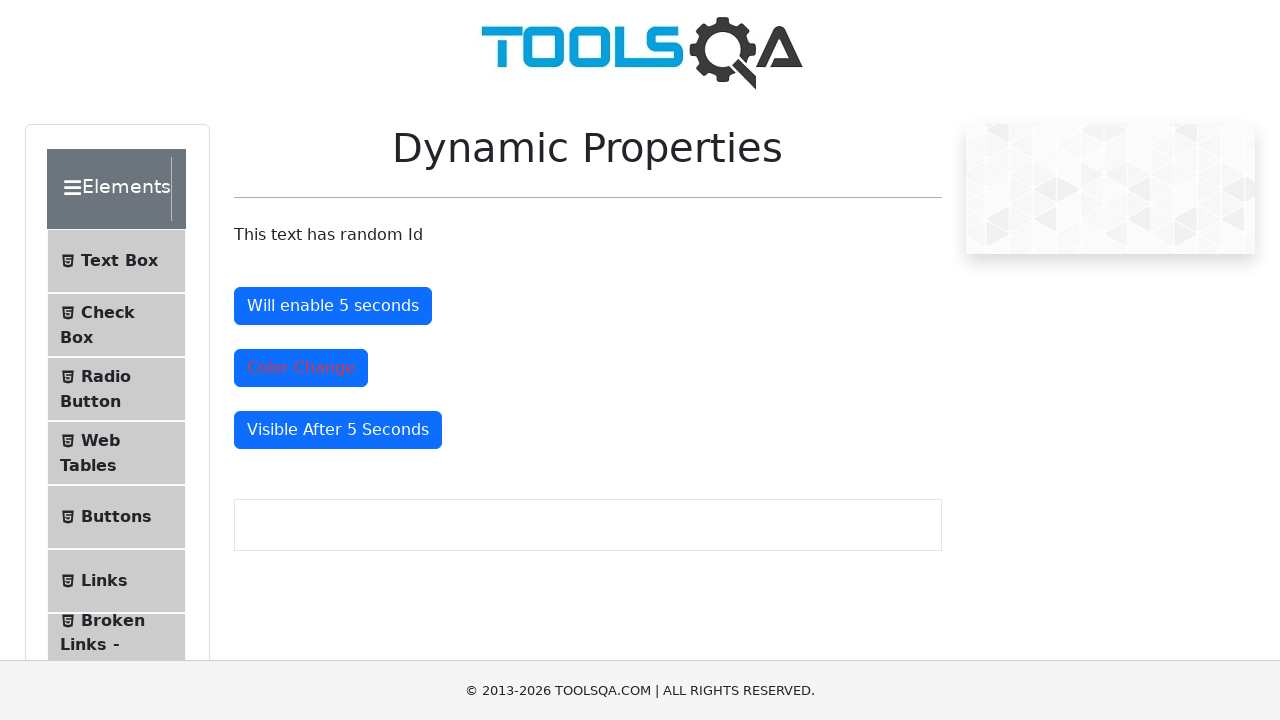

Clicked the color change button after color changed at (301, 368) on #colorChange
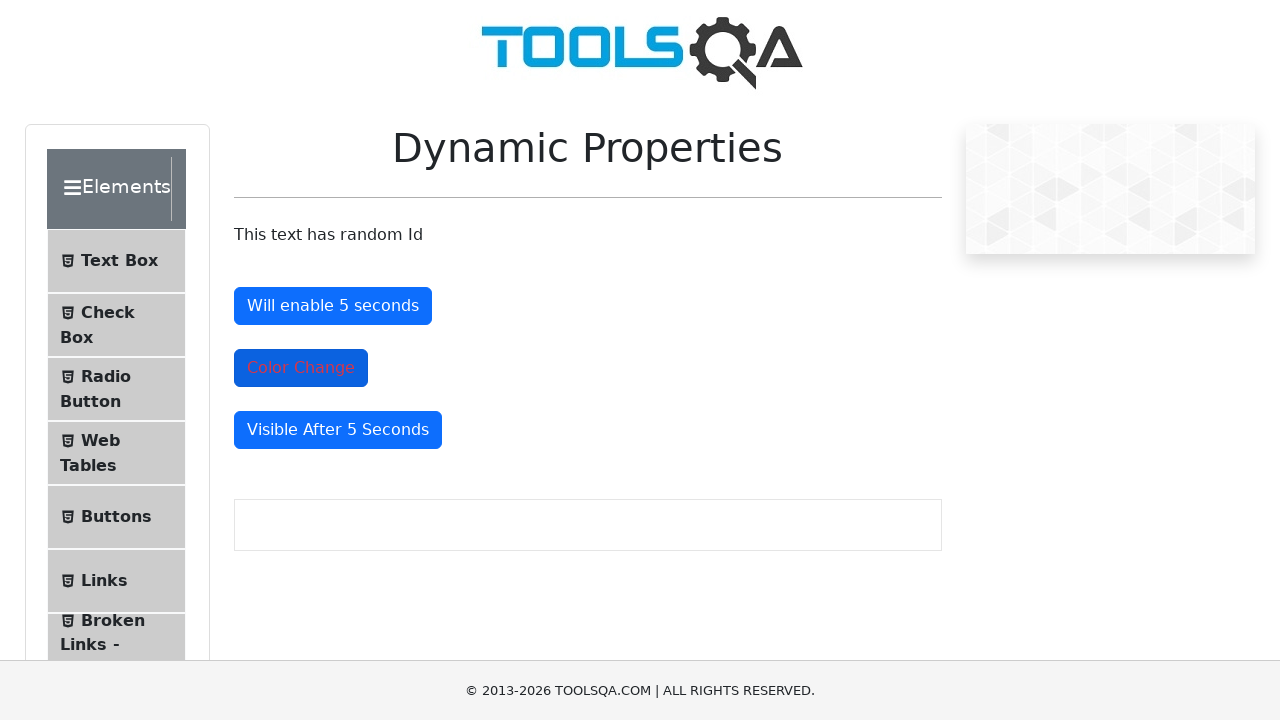

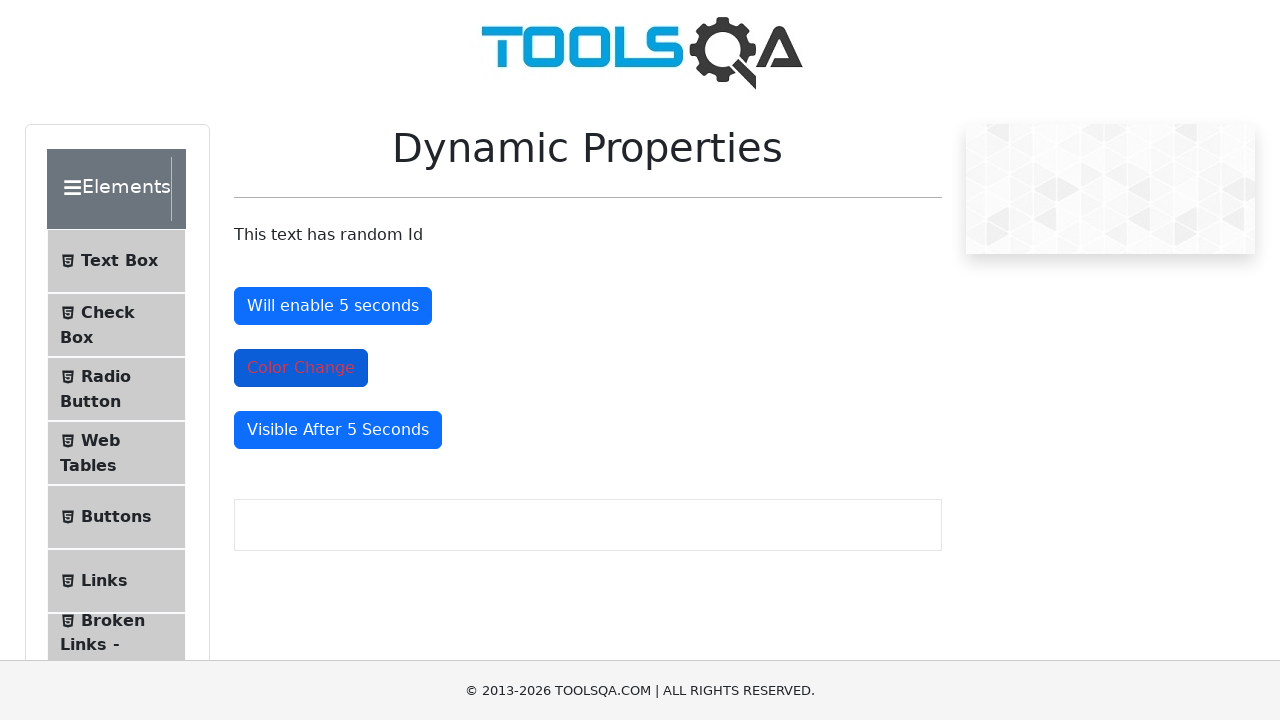